Tests sending keys to a specific designated element by first clicking away then typing into the text input

Starting URL: https://selenium.dev/selenium/web/single_text_input.html

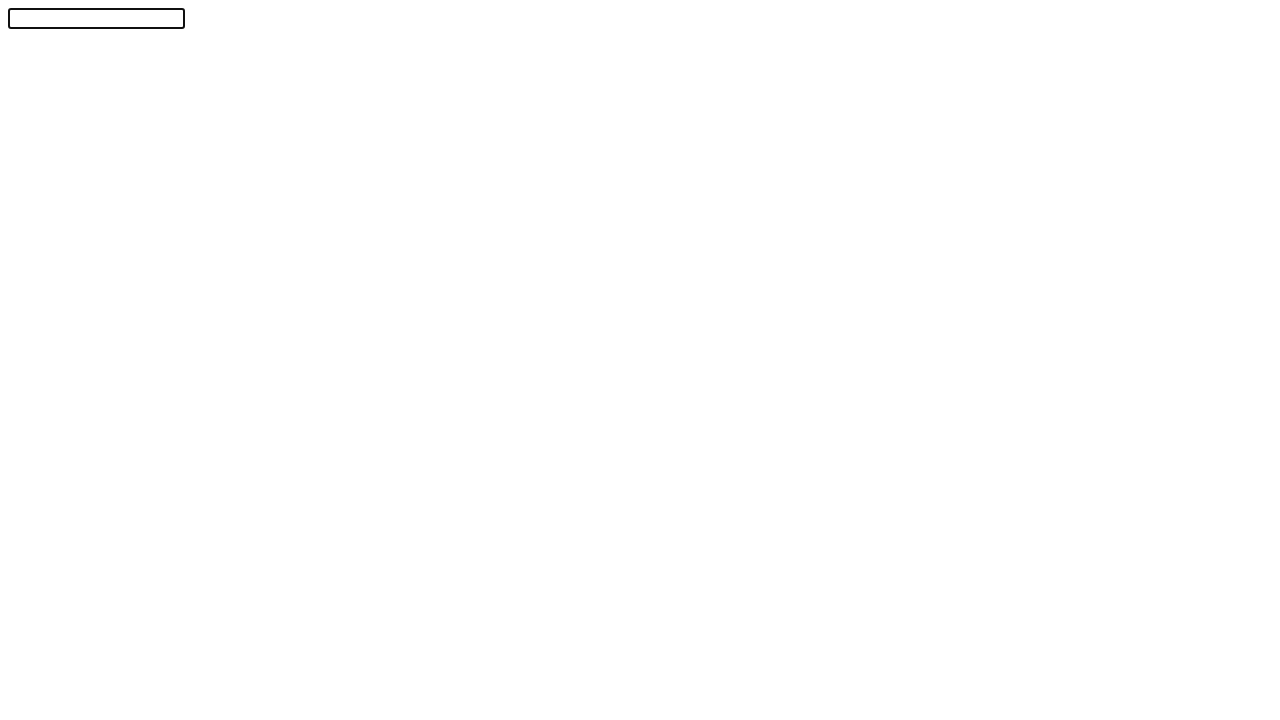

Clicked on body to move focus away from any element at (640, 356) on body
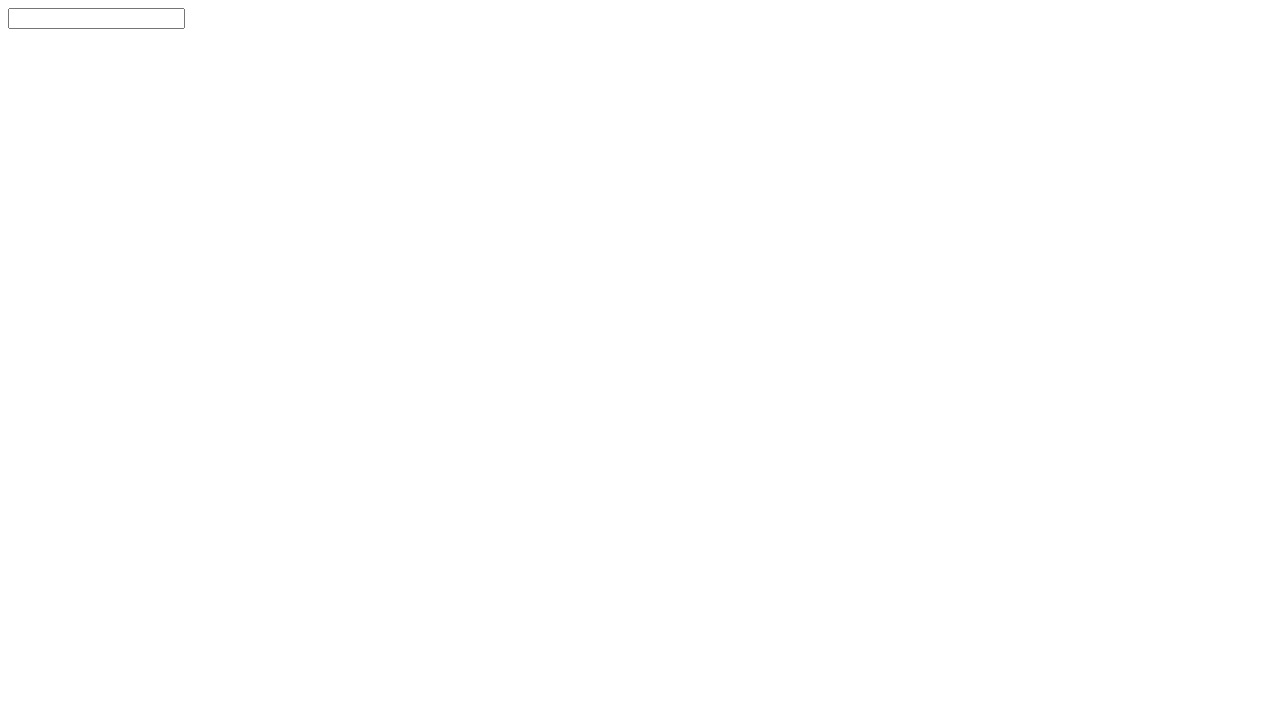

Located the text input element with id 'textInput'
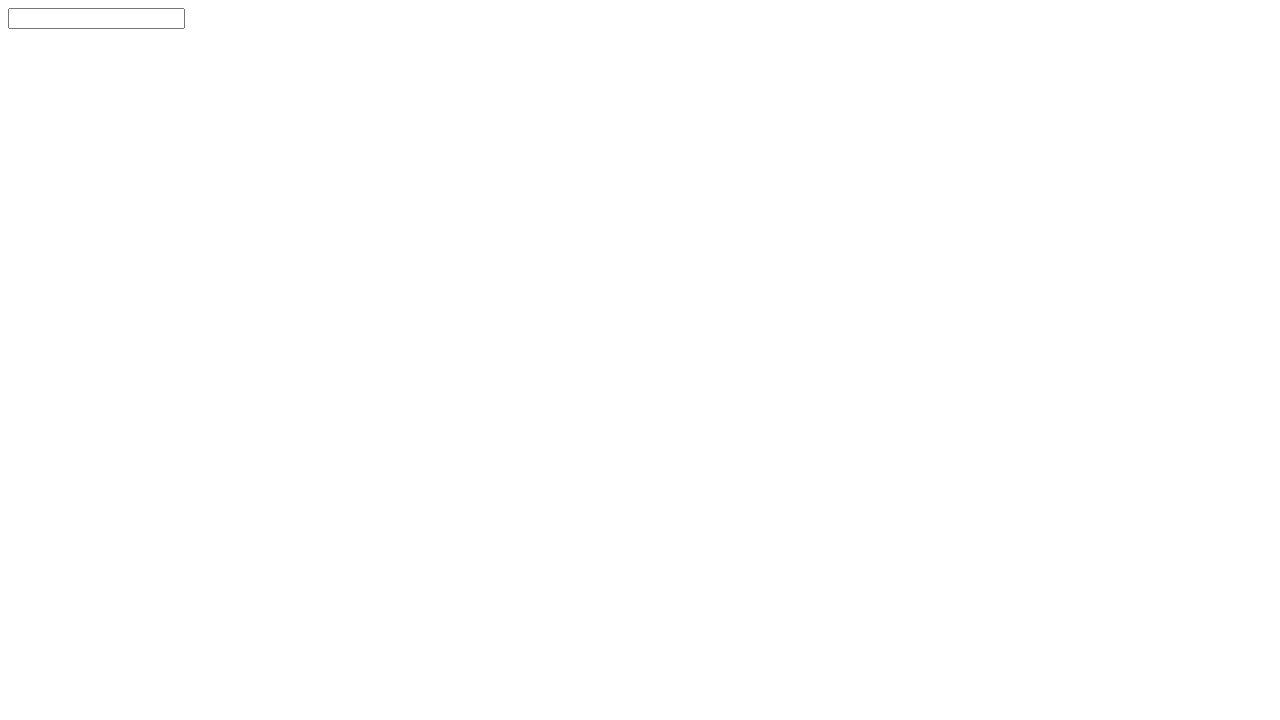

Typed 'abc' into the designated text input field on #textInput
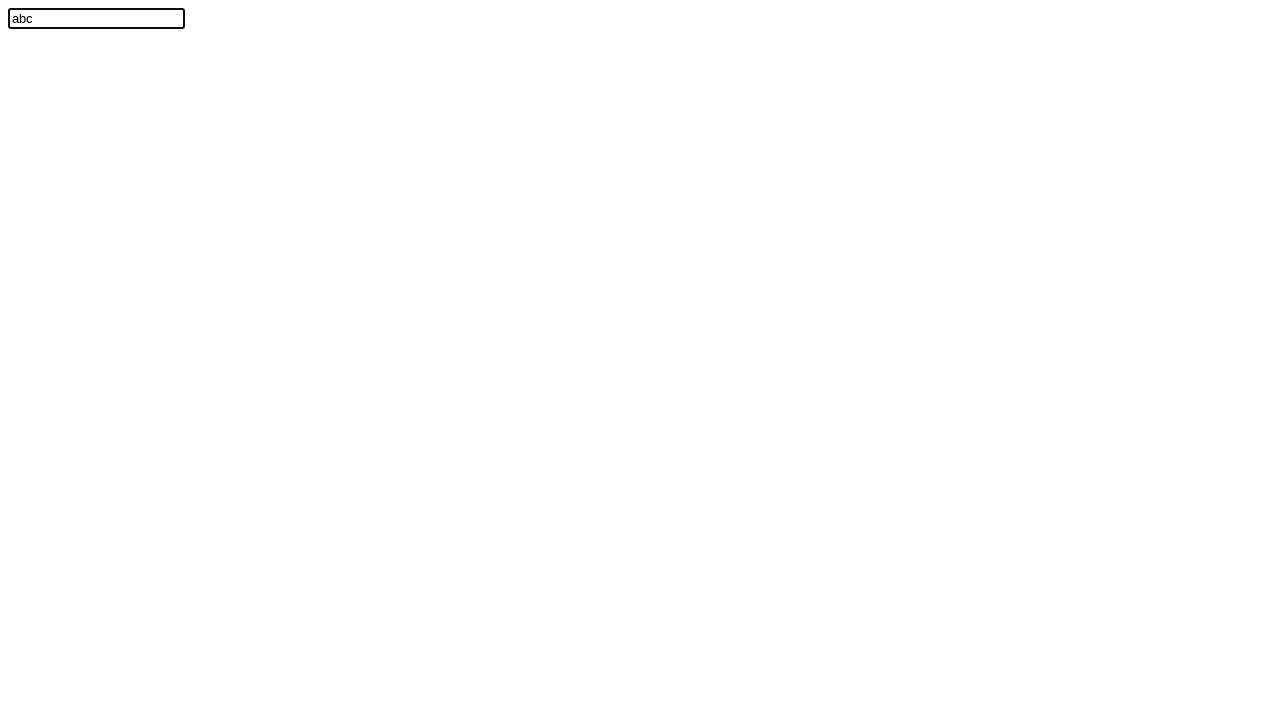

Verified that the text input field contains 'abc'
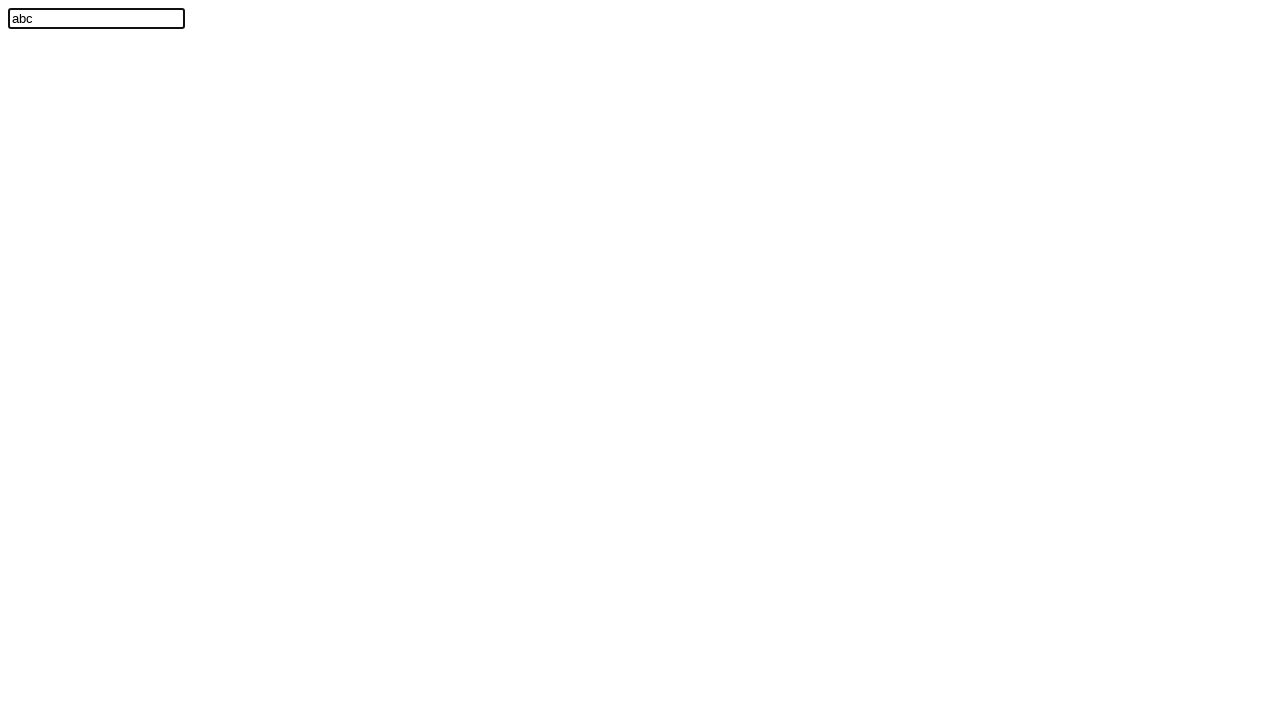

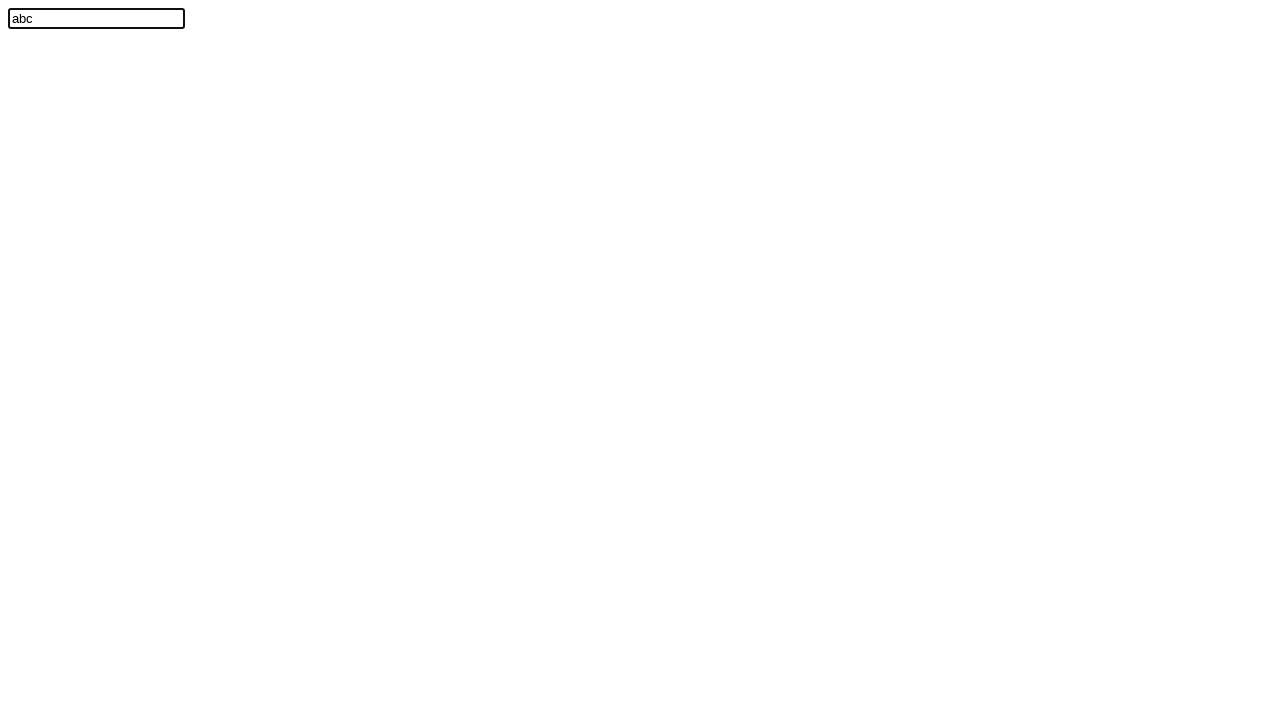